Navigates to the portfolio section and clicks on a club link, then returns to portfolio page

Starting URL: https://www.tranktechnologies.com/

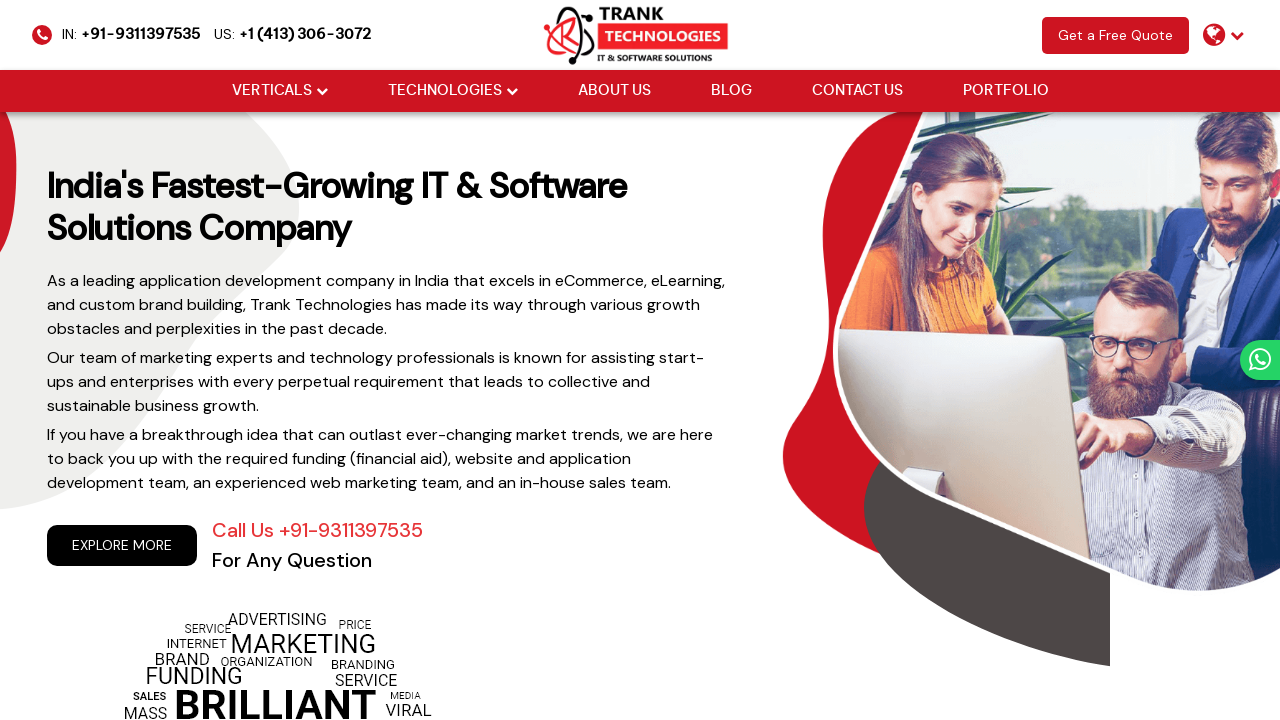

Clicked on portfolio menu item at (1006, 91) on xpath=//body/header/div[@class='menu']/ul[@class='cm-flex-type-2']/li[6]
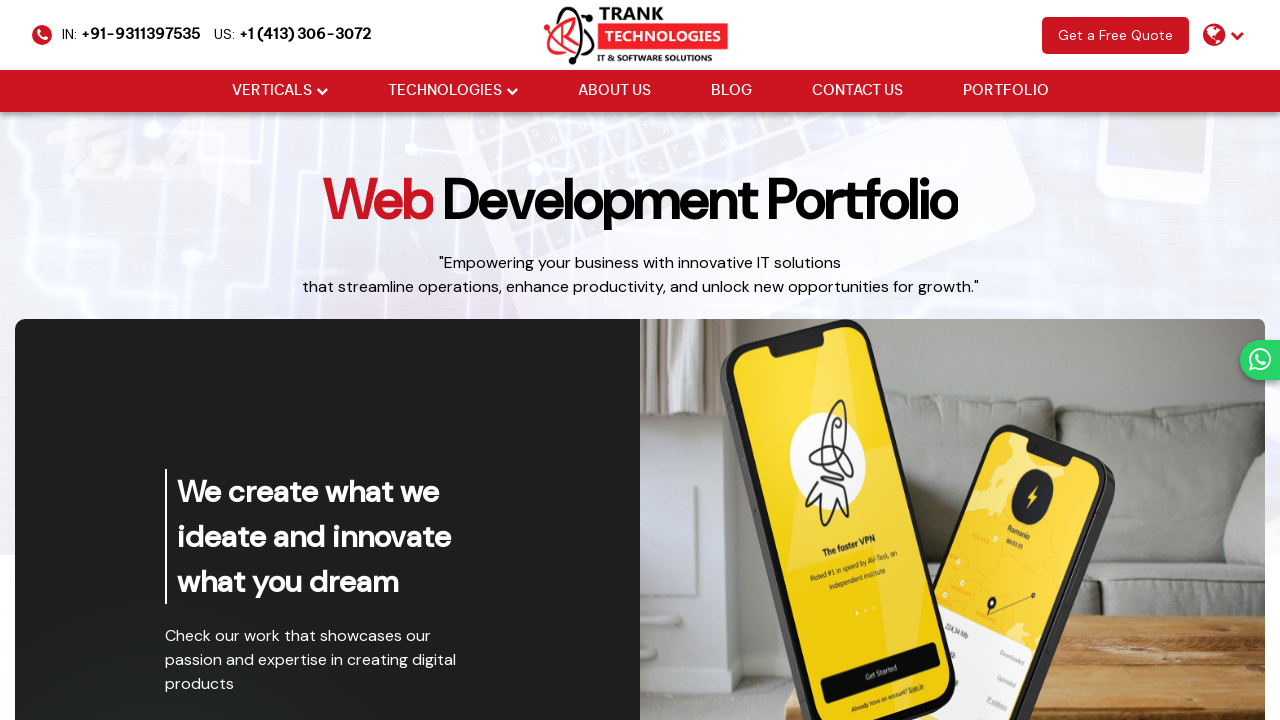

Clicked on club link at (495, 360) on xpath=//div[5]//div[1]//a[1]
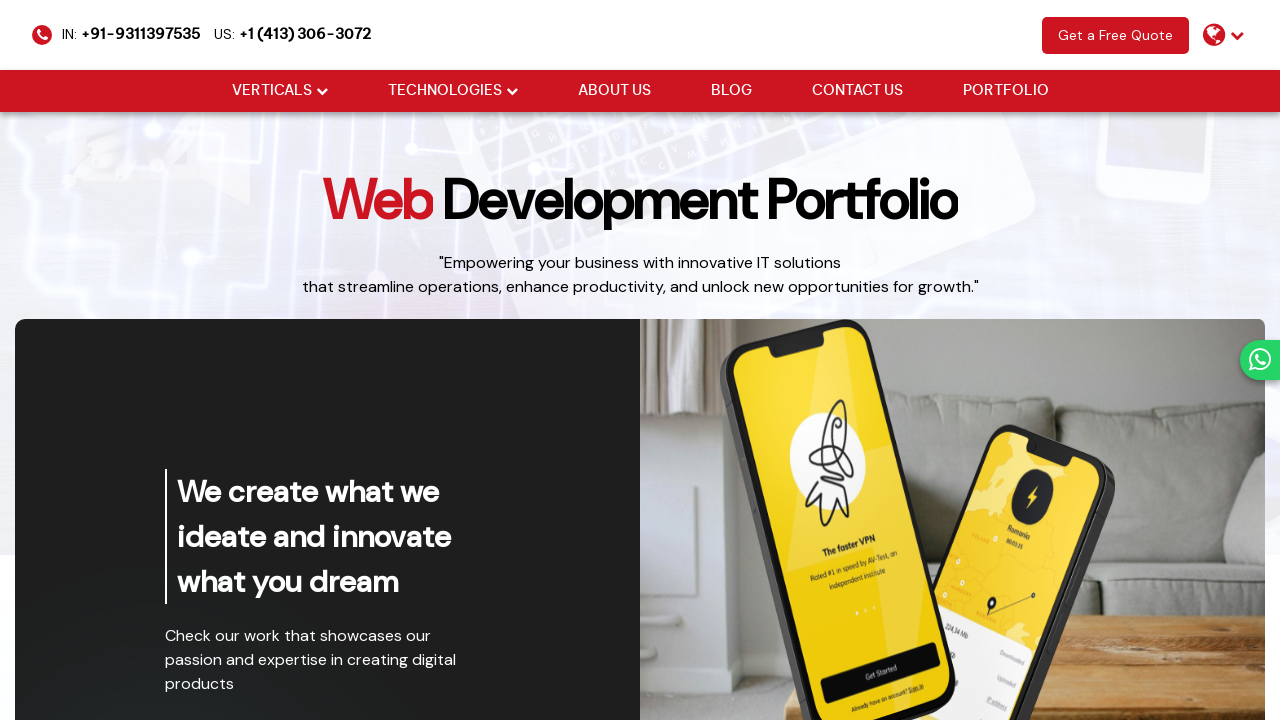

Navigated back to portfolio page
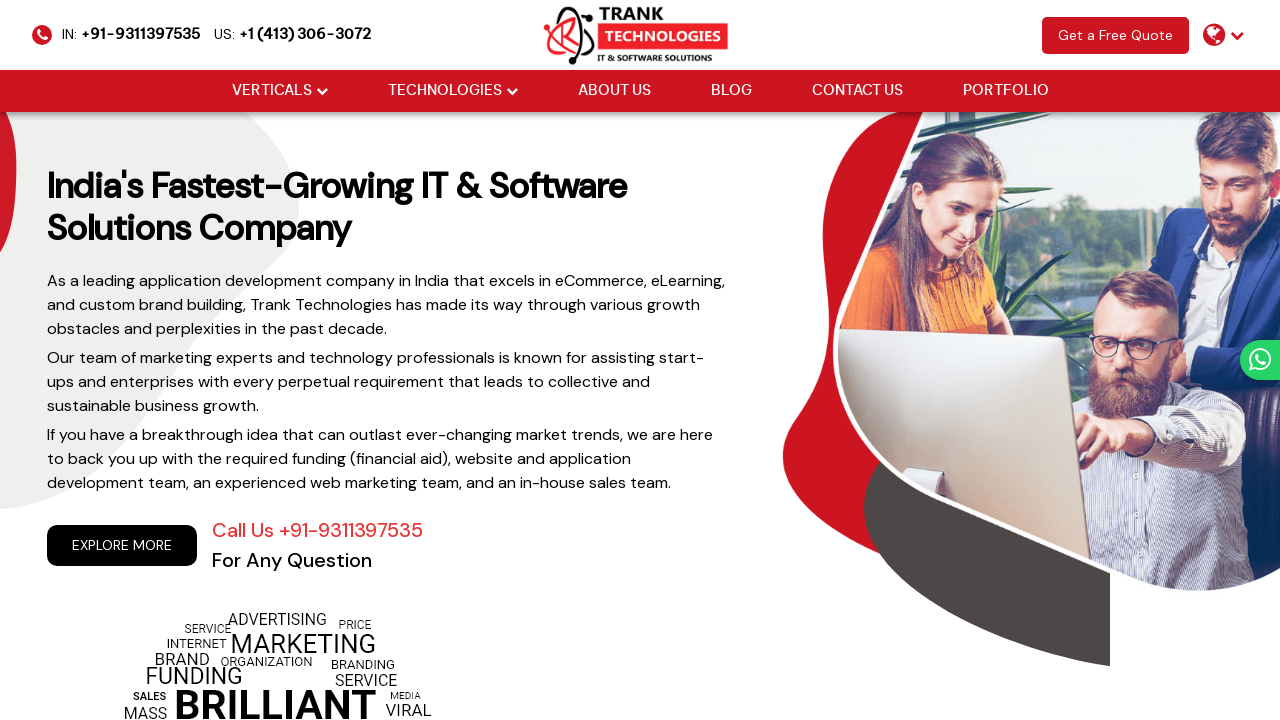

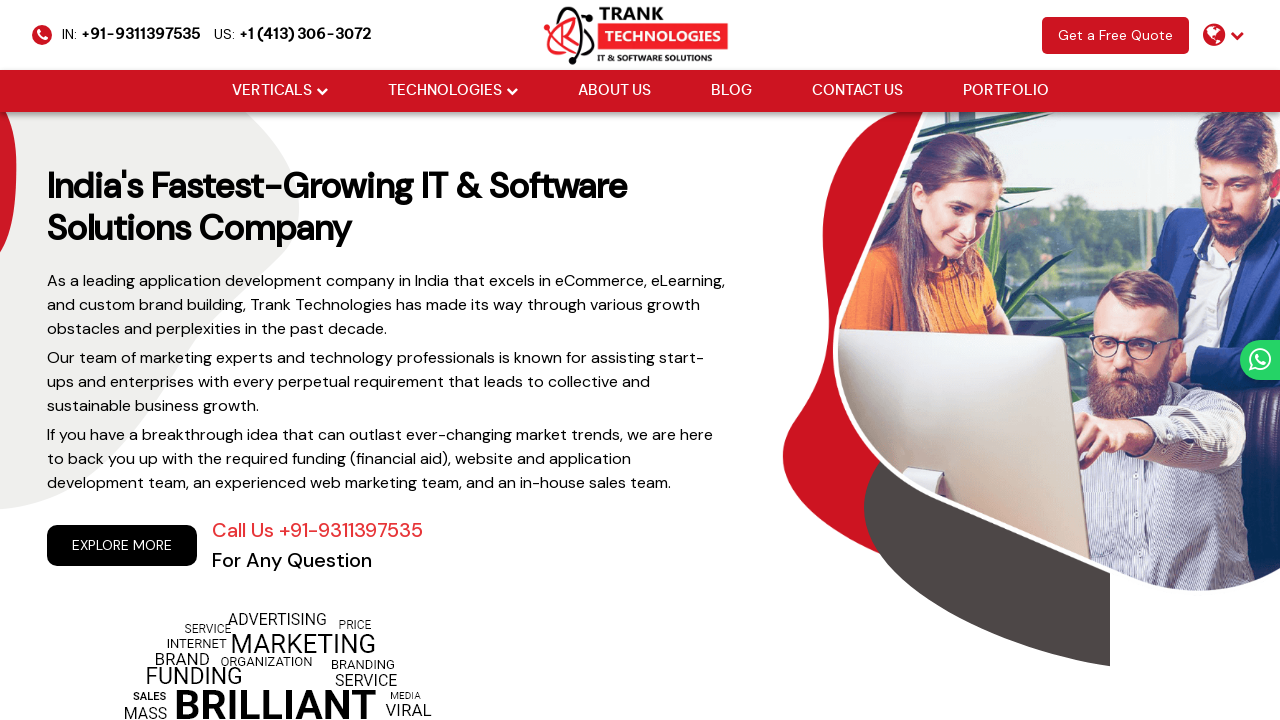